Tests form input functionality by filling in username, email, and password fields on a registration/testing page, demonstrating basic web form automation.

Starting URL: https://thetestingworld.com/testings/

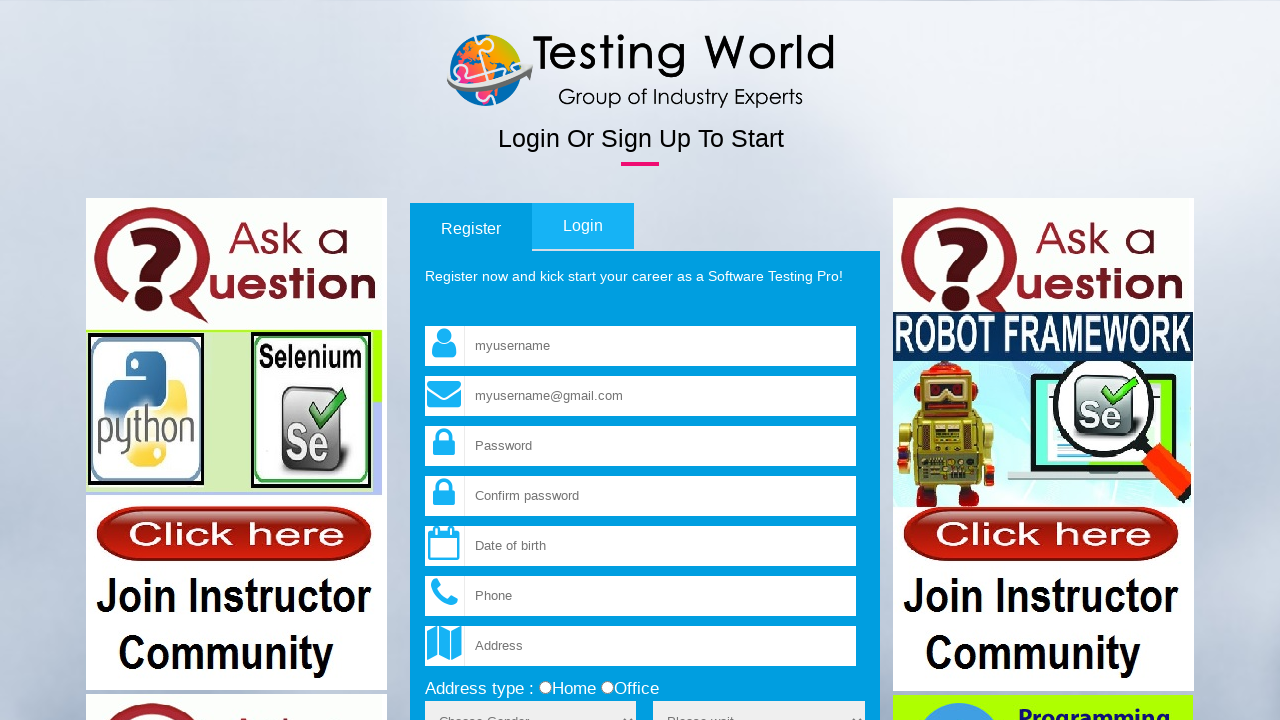

Filled username field with 'testuser_demo' on input[name='fld_username']
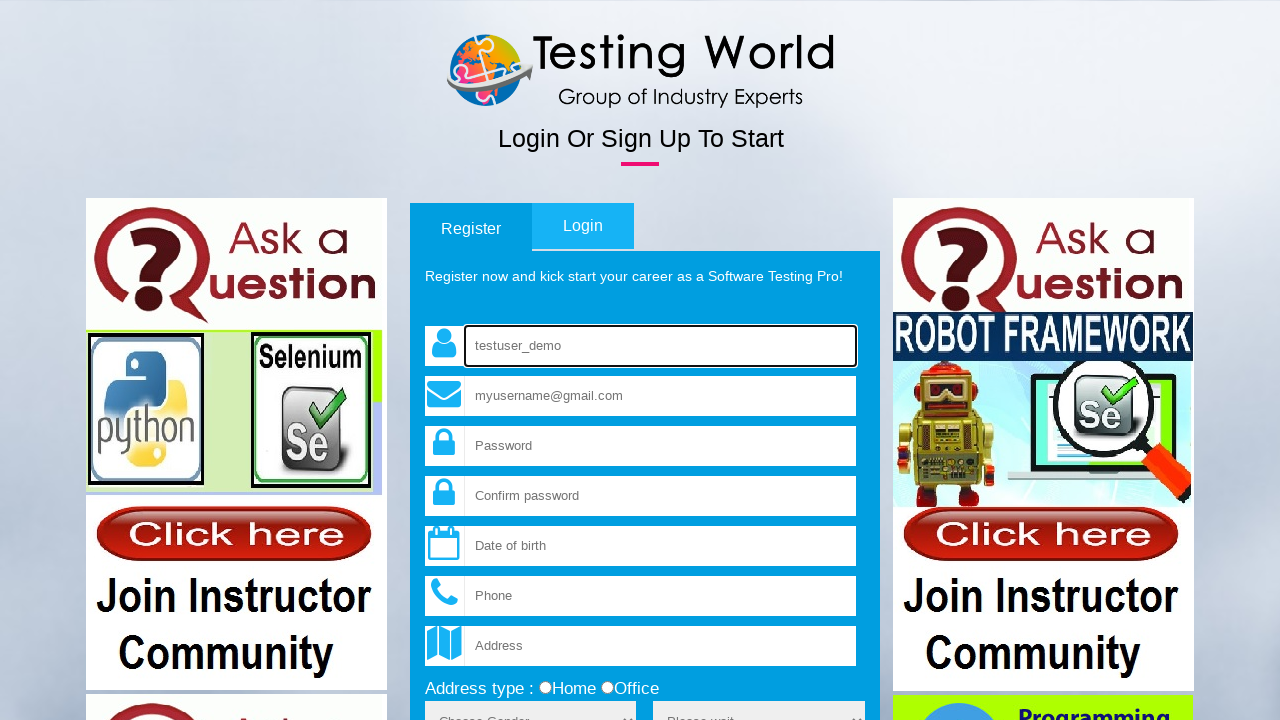

Filled email field with 'demo_user@example.com' on input[name='fld_email']
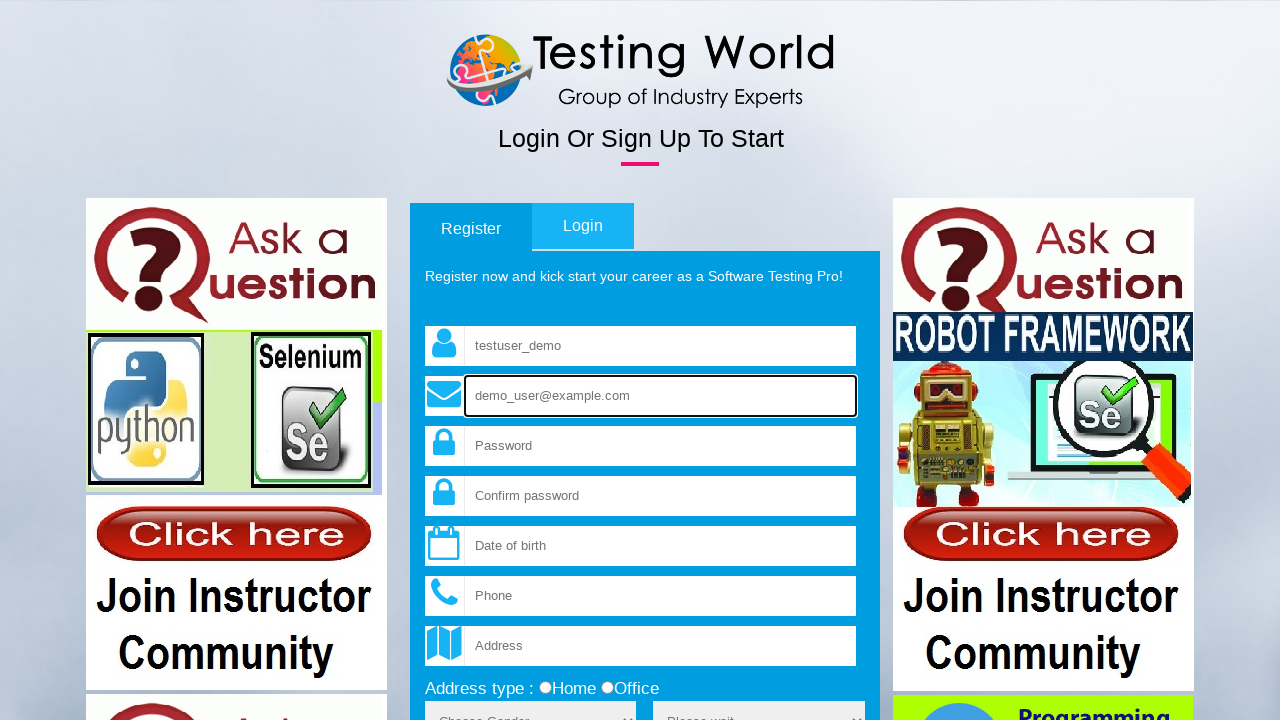

Filled password field with 'SecurePass789' on input[name='fld_password']
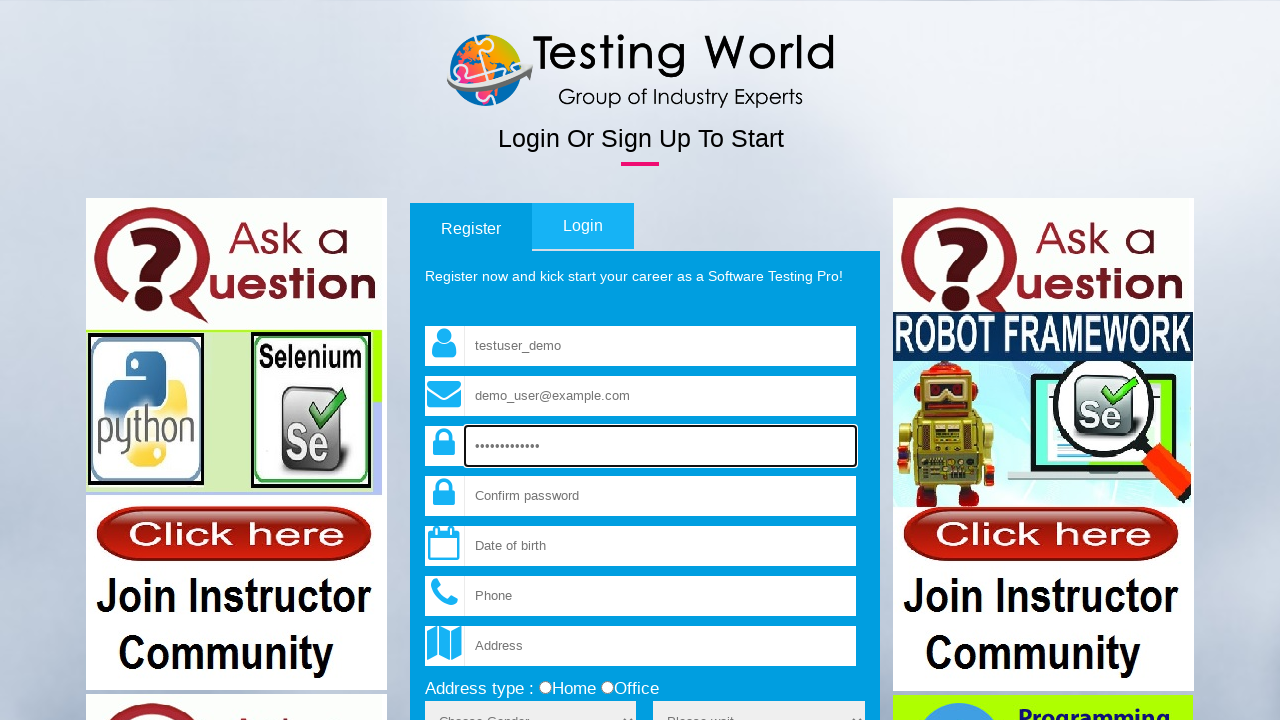

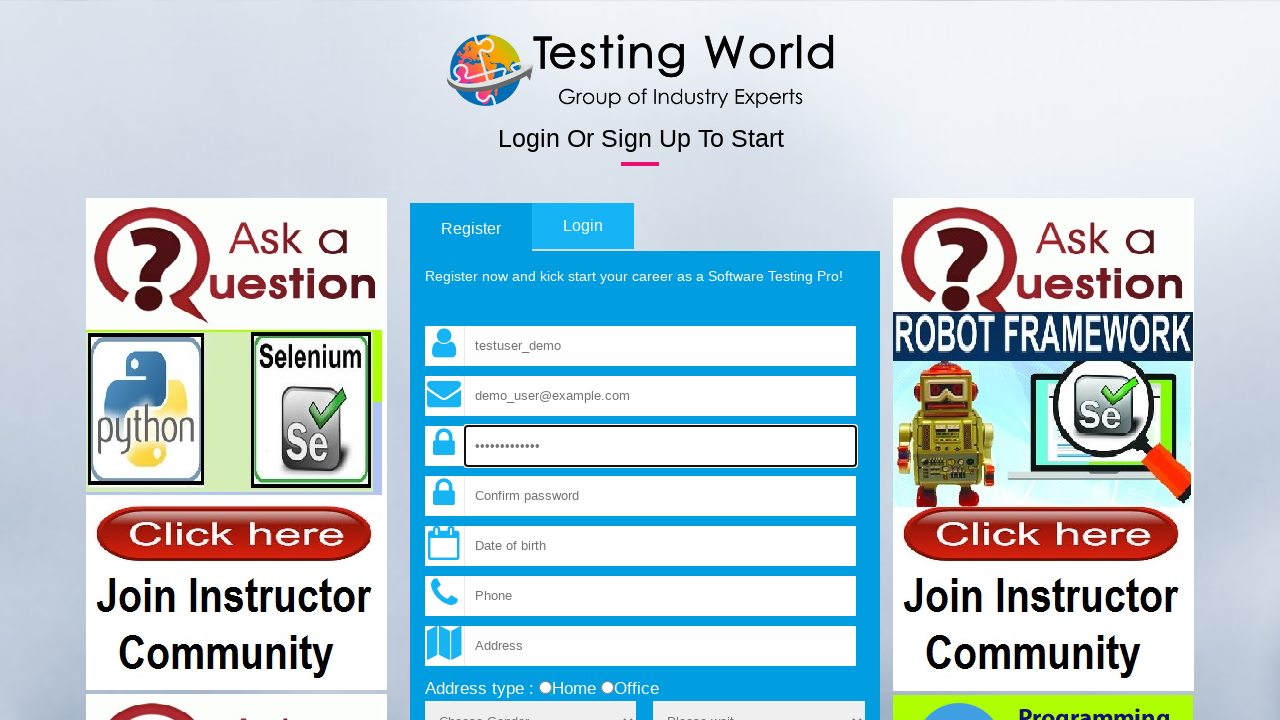